Navigates to SpiceJet website and maximizes the browser window

Starting URL: https://www.spicejet.com/

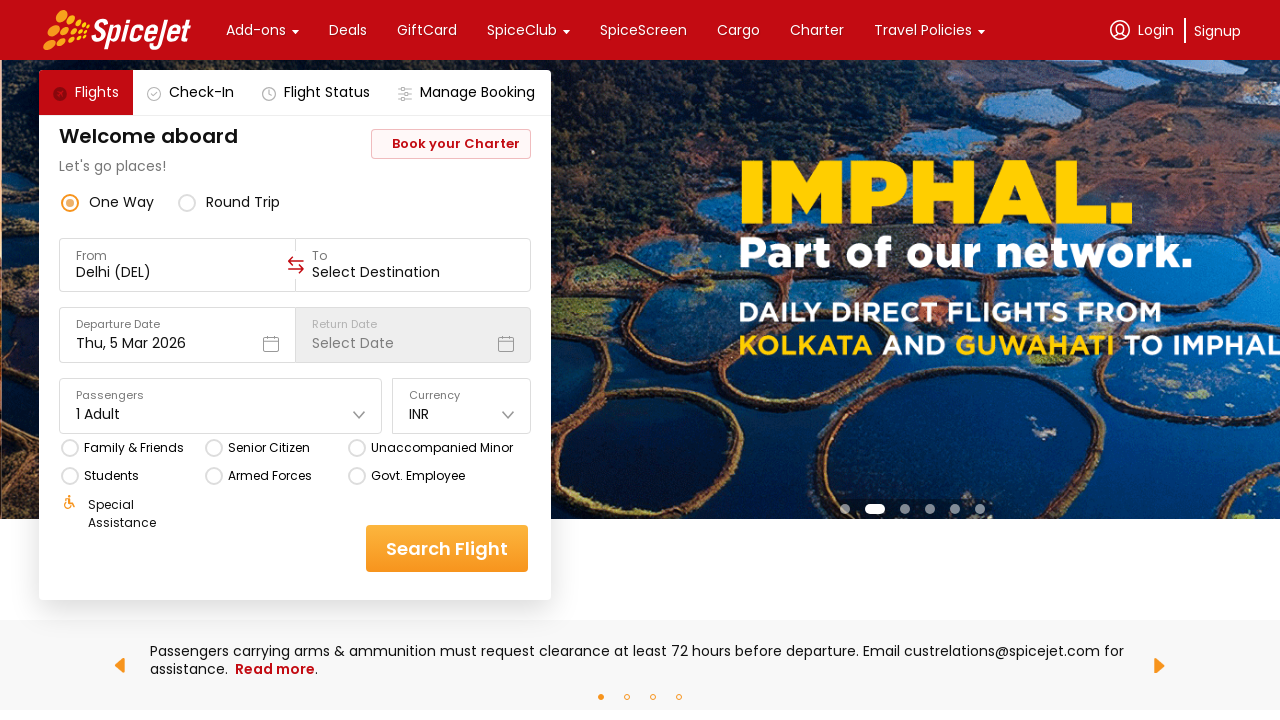

Navigated to SpiceJet website
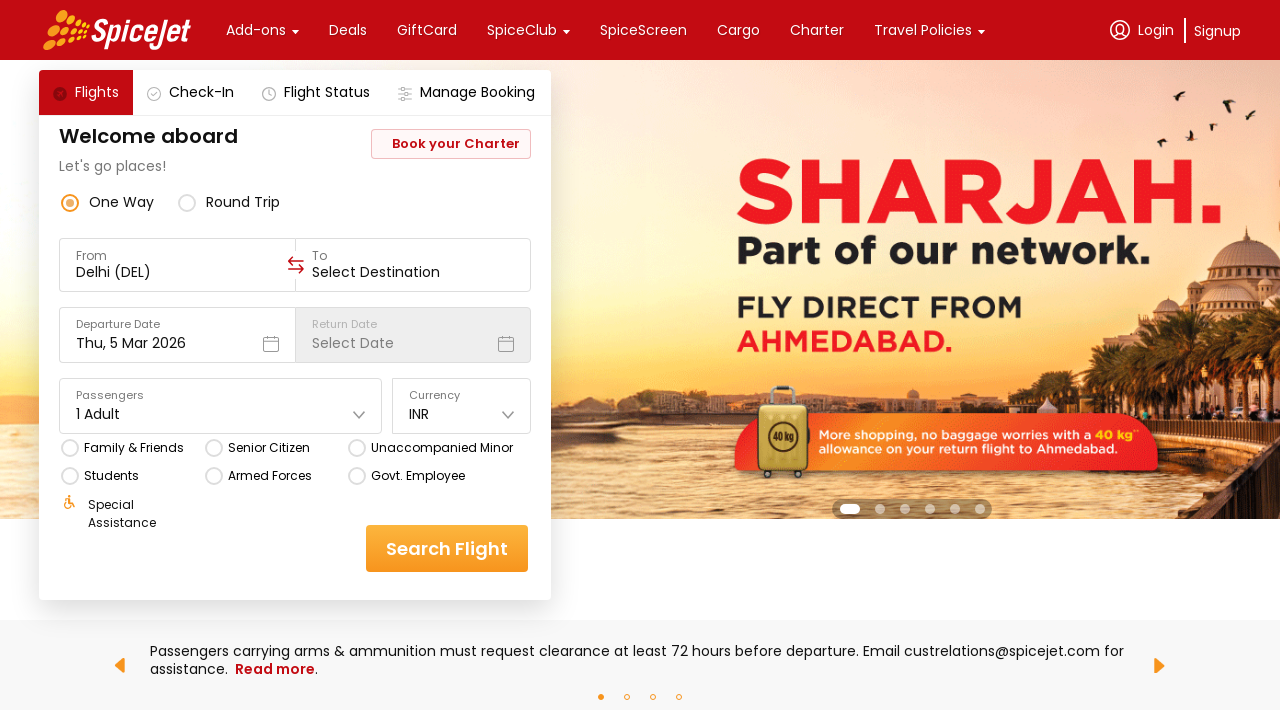

Maximized browser window
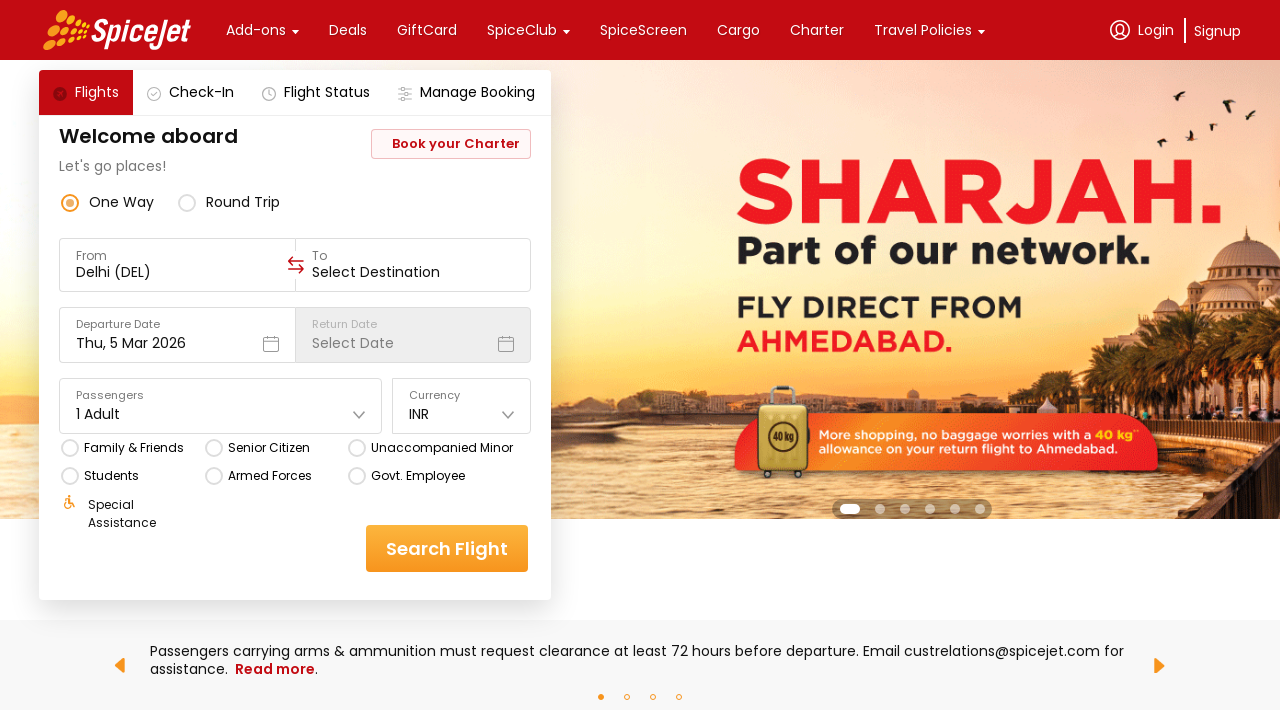

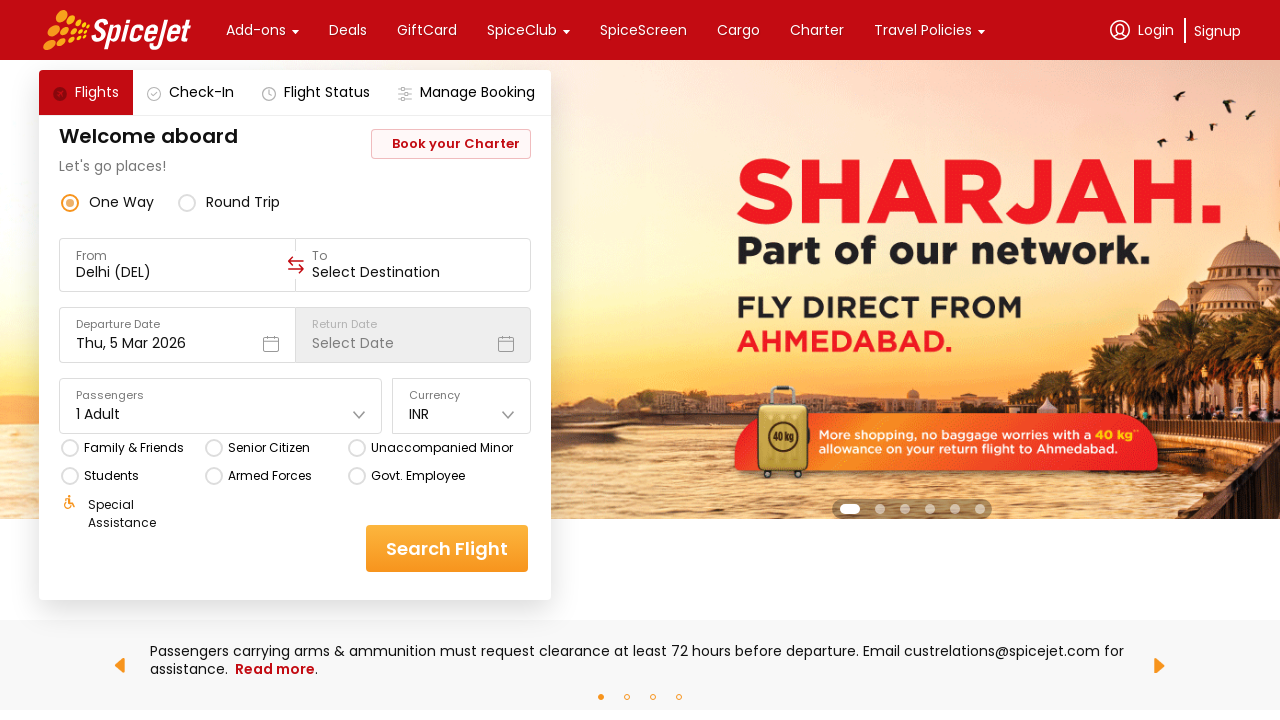